Tests the search functionality by clicking search button, filling in a food name, and selecting a result from the table

Starting URL: https://elzarape.github.io/admin/modules/foods/view/food.html

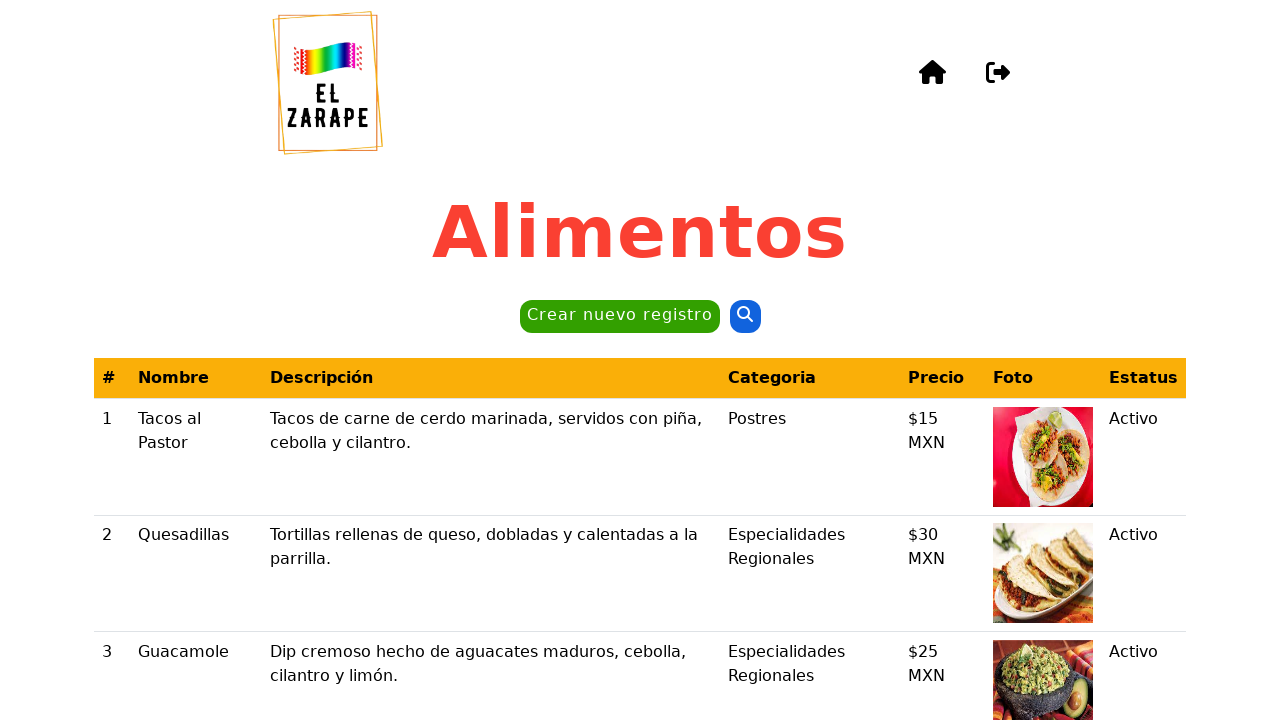

Clicked the search button (second button) at (745, 317) on button >> nth=1
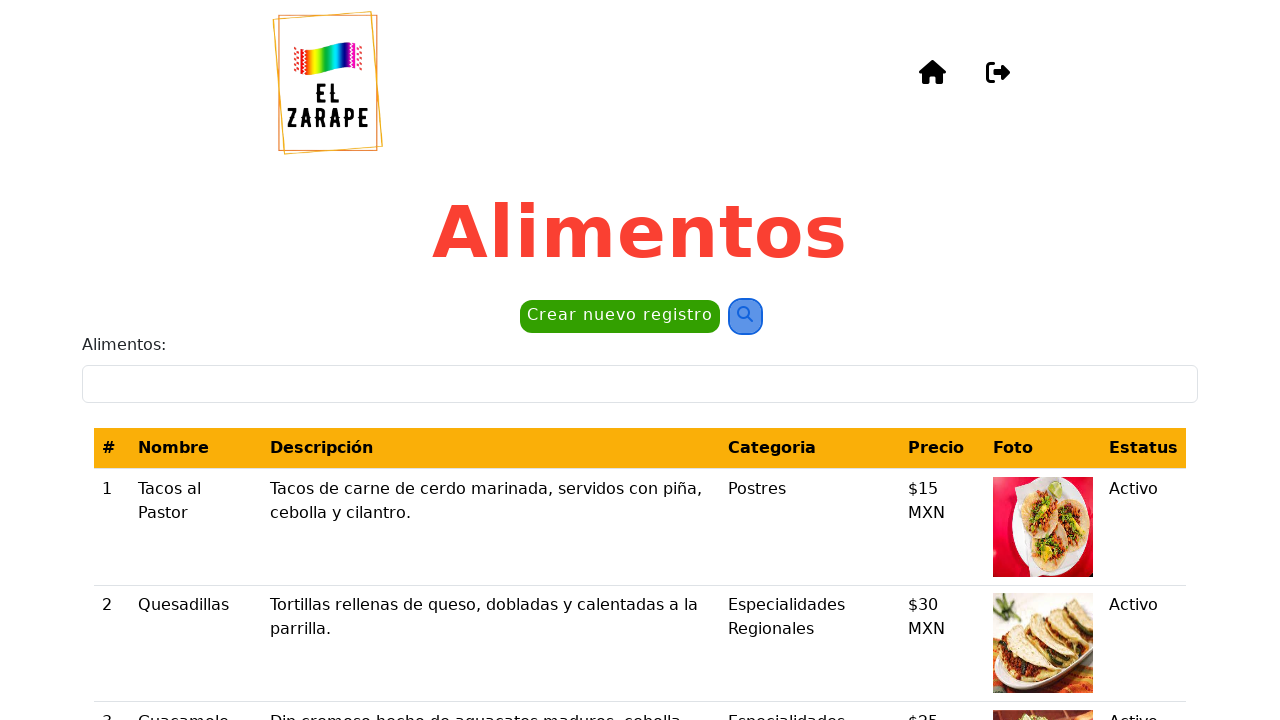

Clicked on the Alimentos field at (640, 384) on internal:label="Alimentos:"i
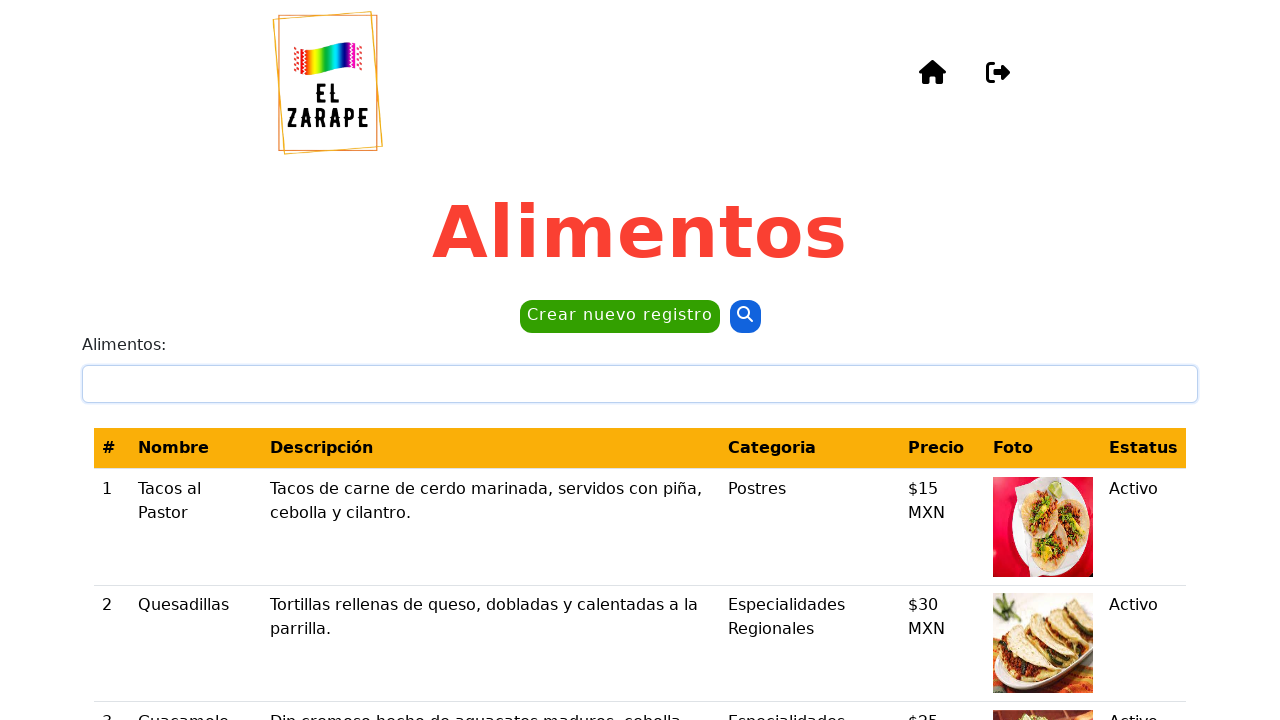

Filled Alimentos field with 'Tacos' on internal:label="Alimentos:"i
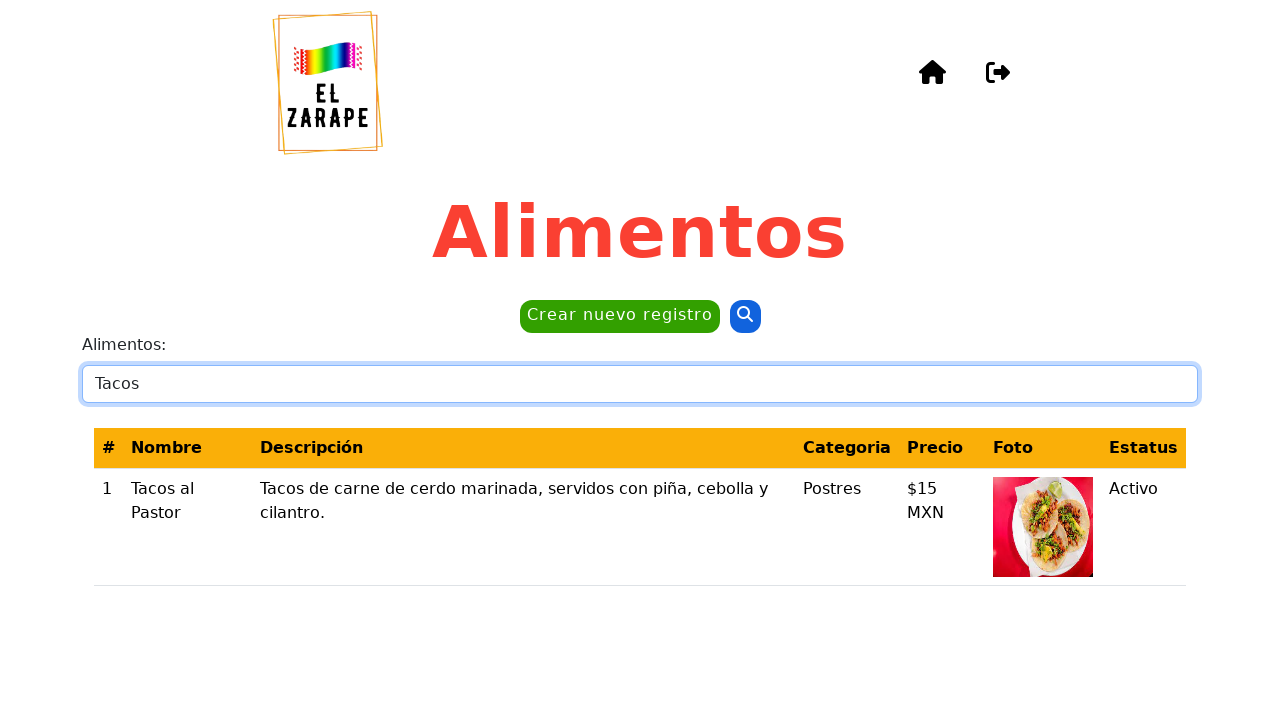

Selected 'Tacos al Pastor' from search results at (187, 527) on internal:role=cell[name="Tacos al Pastor"i]
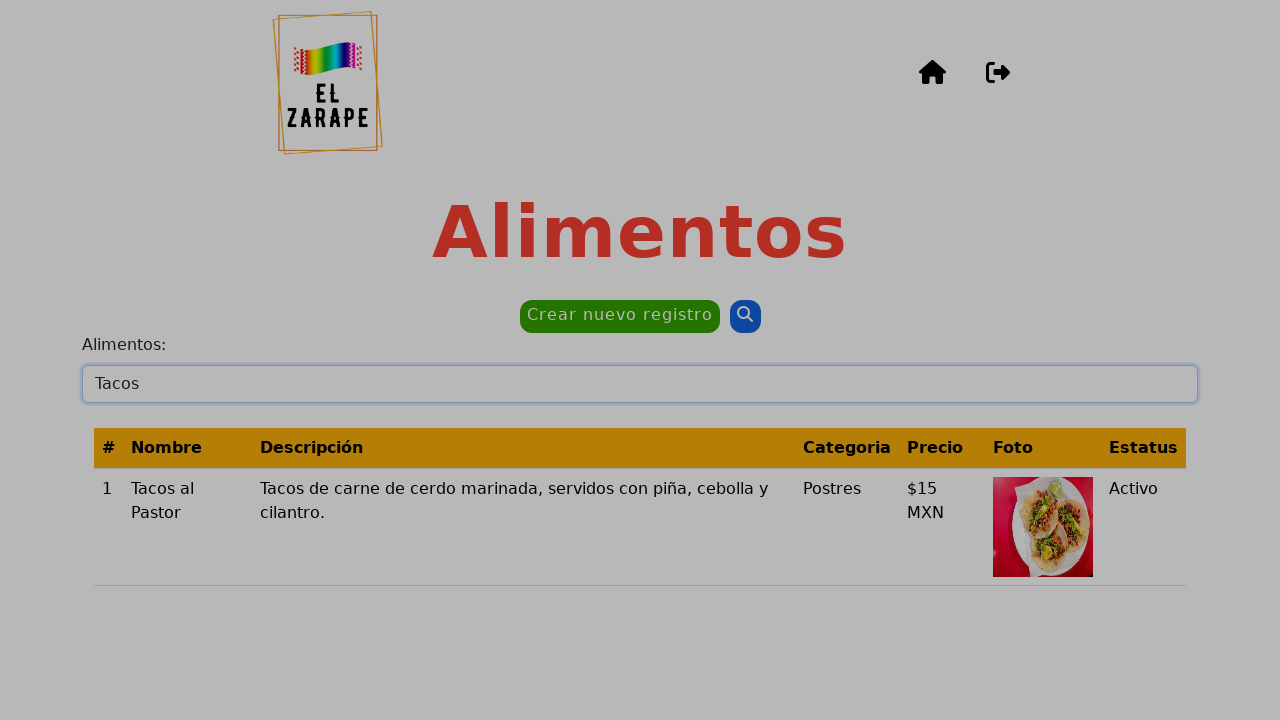

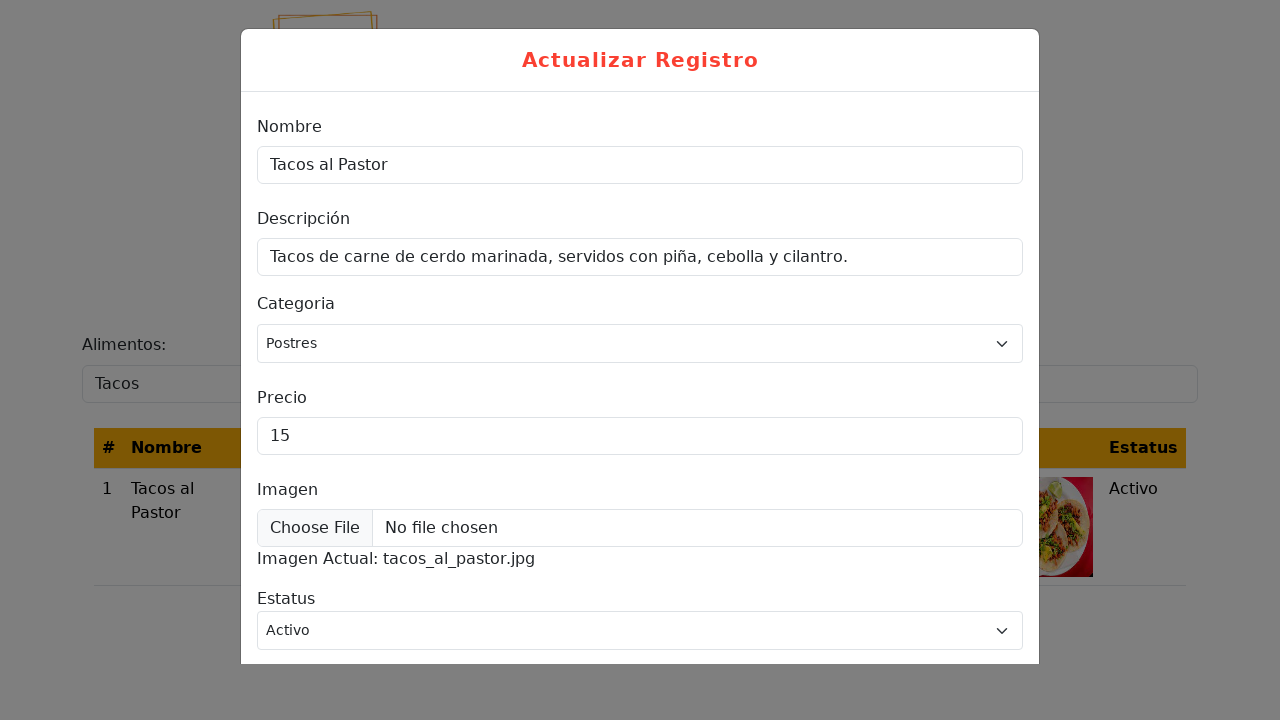